Tests click and hold functionality on jQuery UI's selectable demo by selecting items 1 through 4 using a drag selection action within an iframe

Starting URL: https://jqueryui.com/selectable/

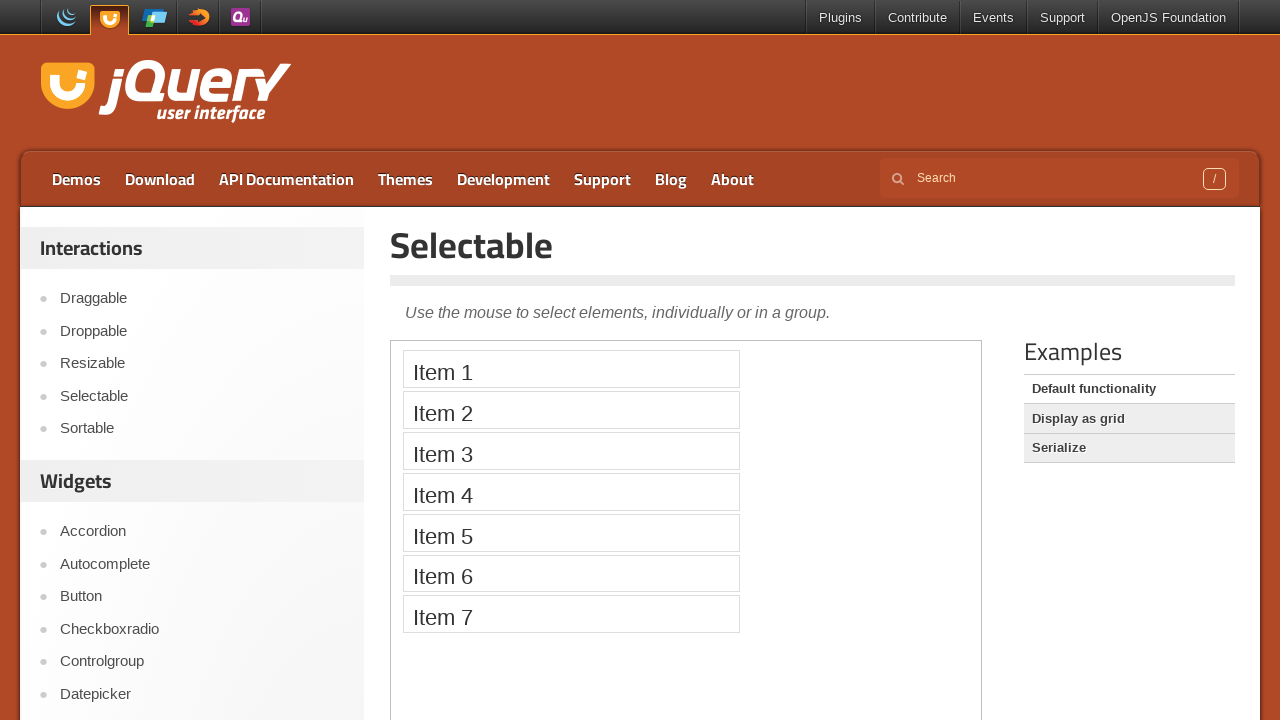

Located demo iframe
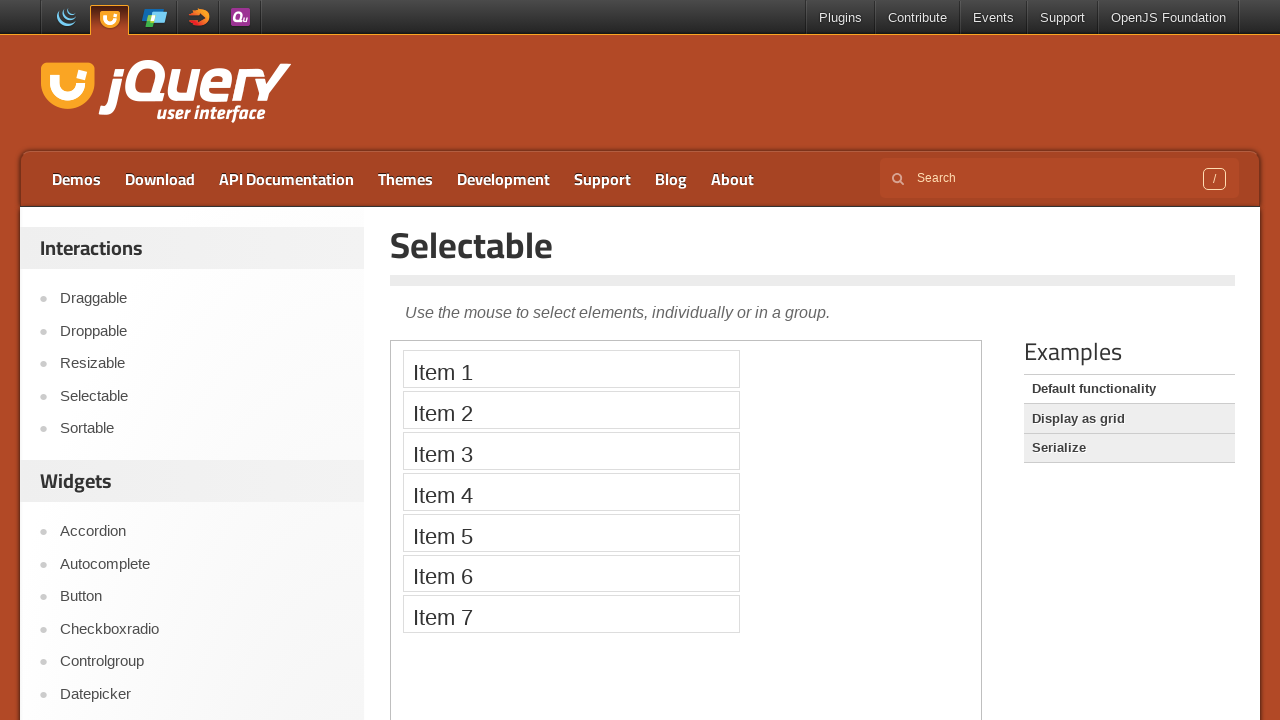

Located Item 1 element in iframe
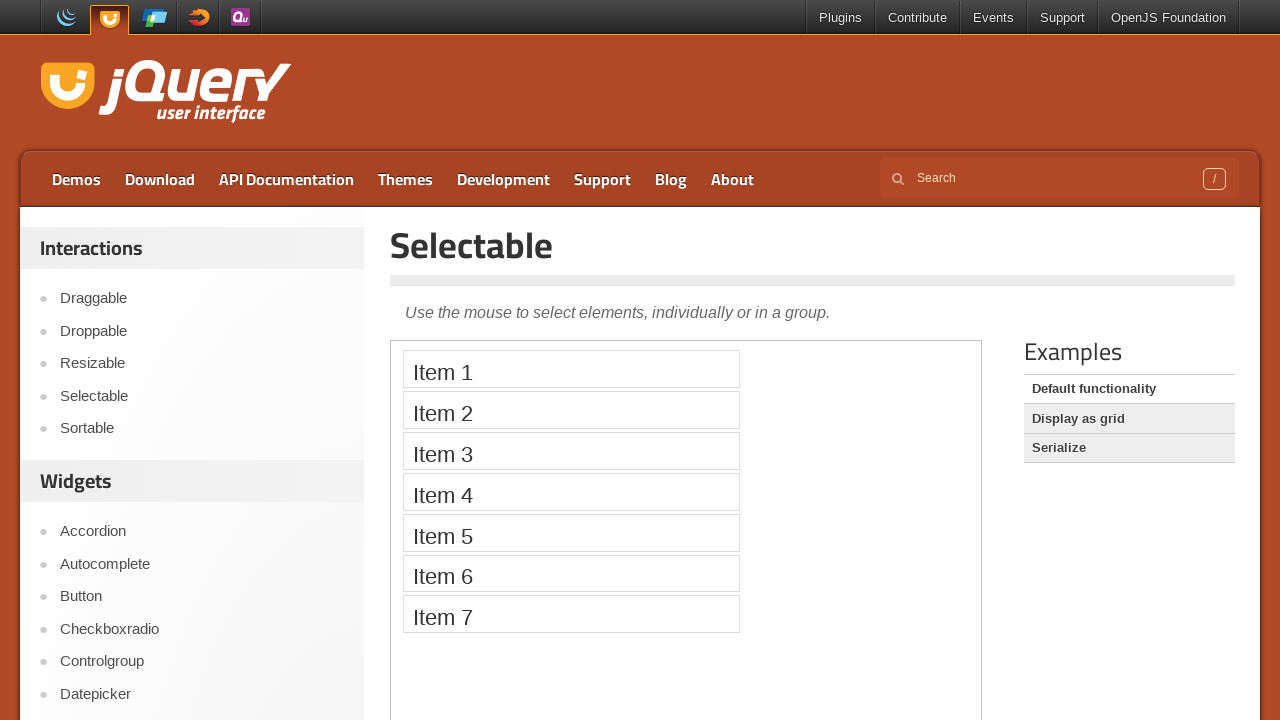

Located Item 4 element in iframe
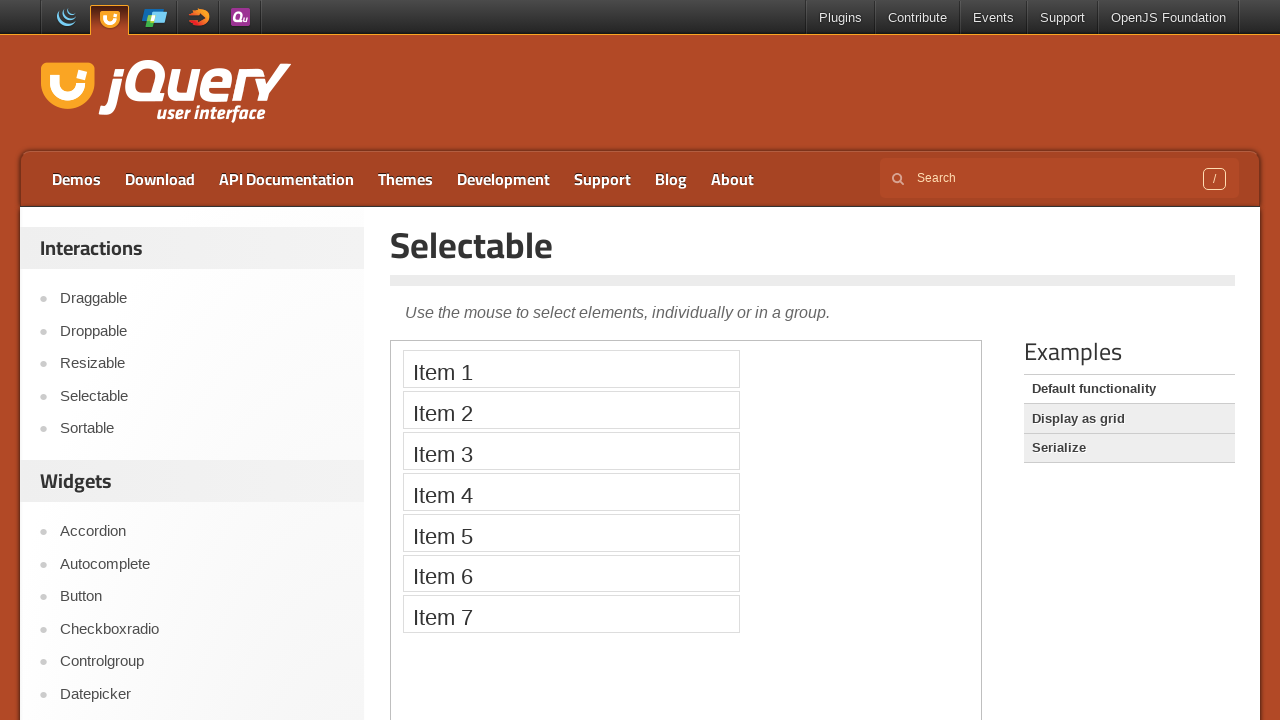

Retrieved bounding box for Item 1
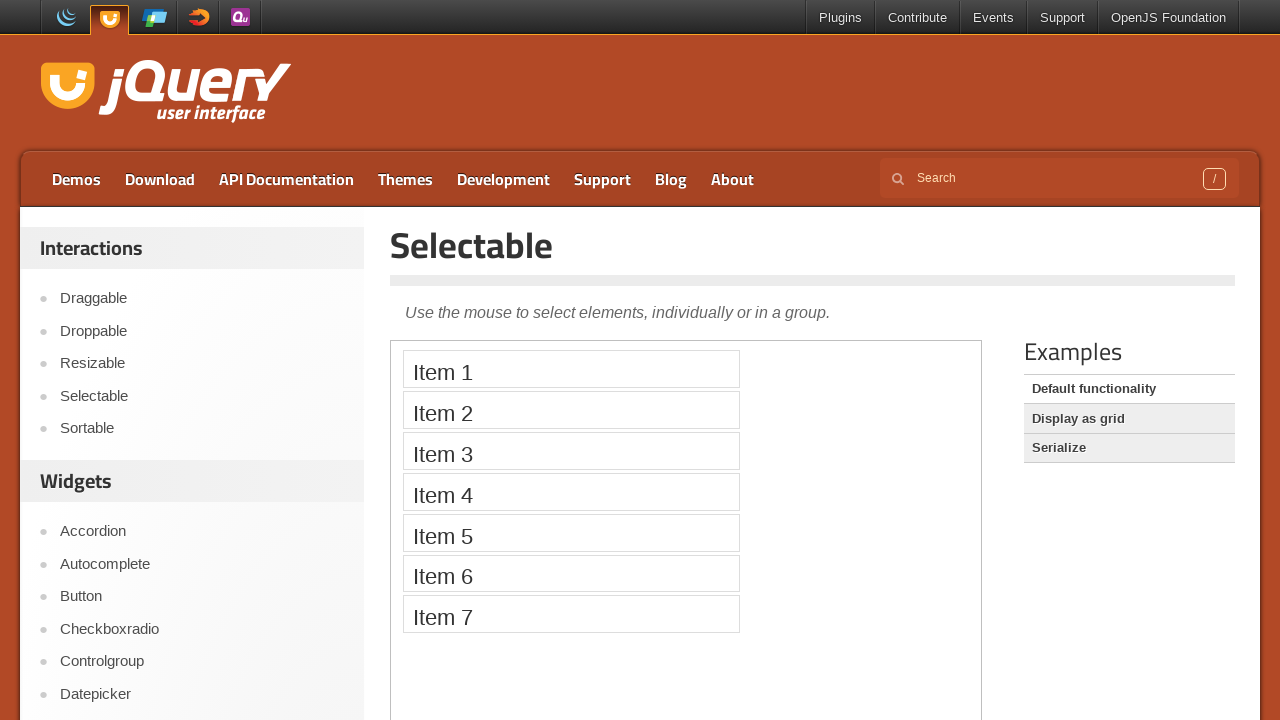

Retrieved bounding box for Item 4
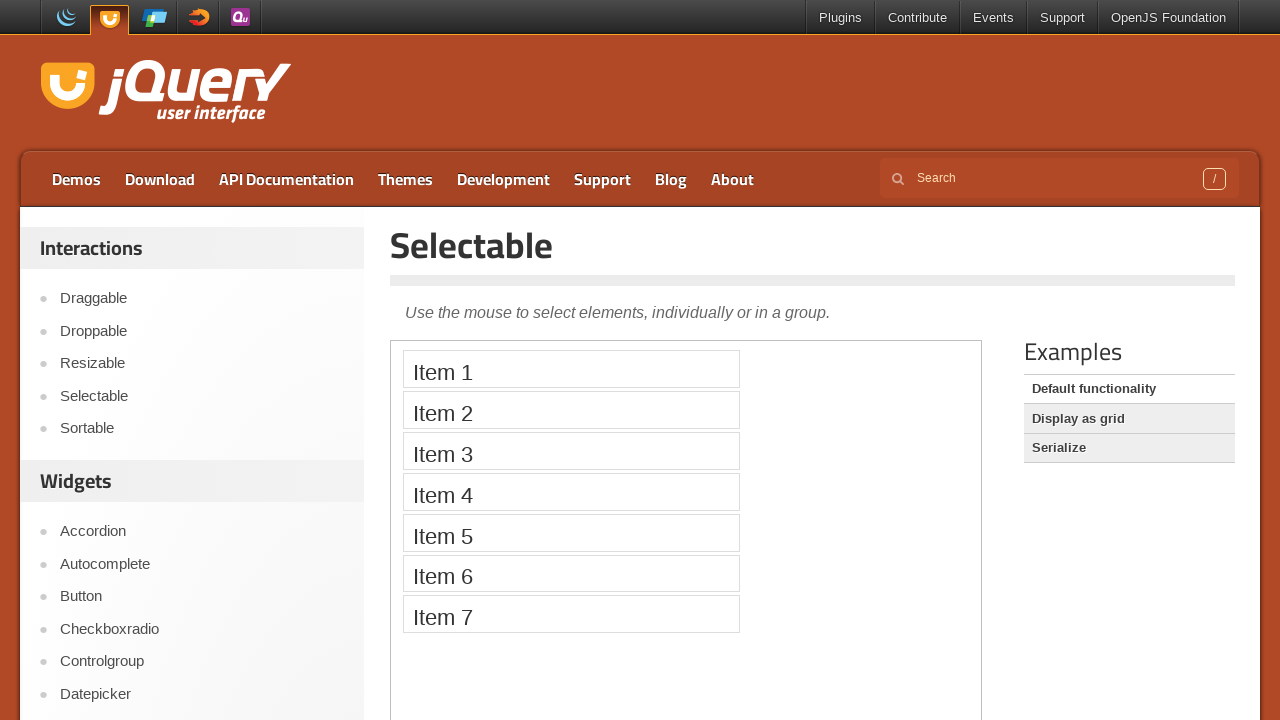

Moved mouse to center of Item 1 at (571, 369)
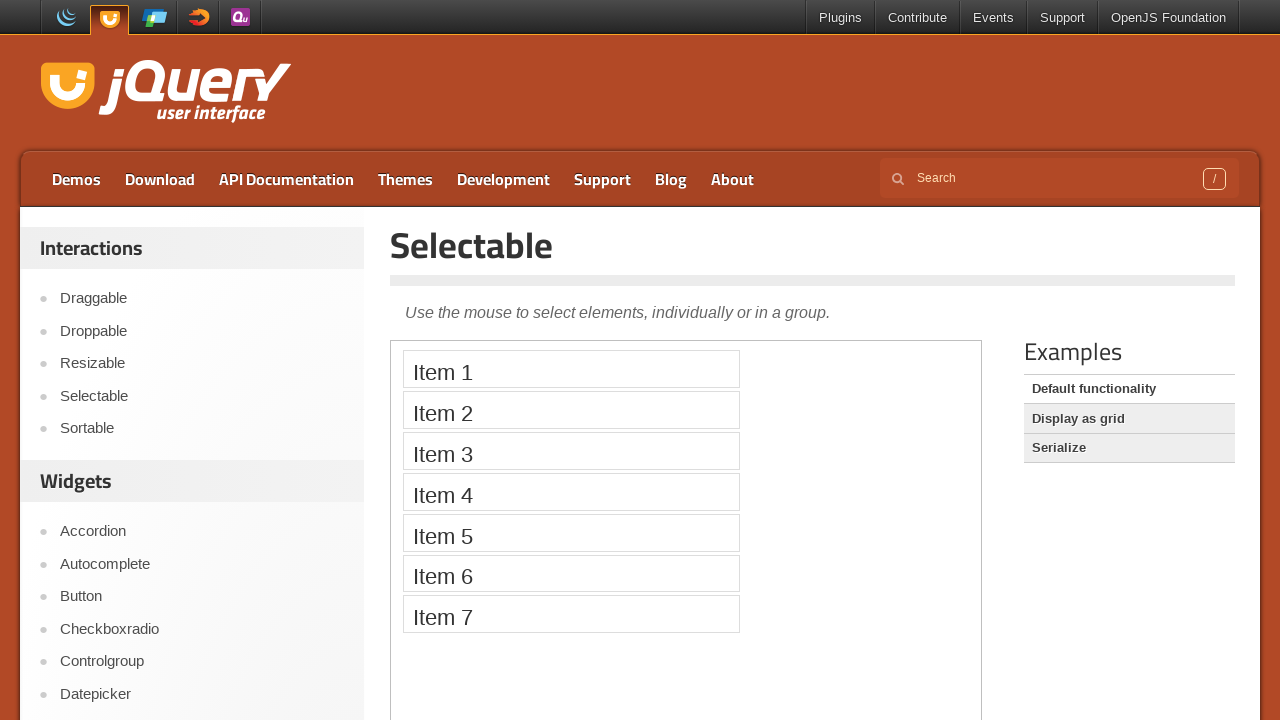

Pressed down mouse button on Item 1 at (571, 369)
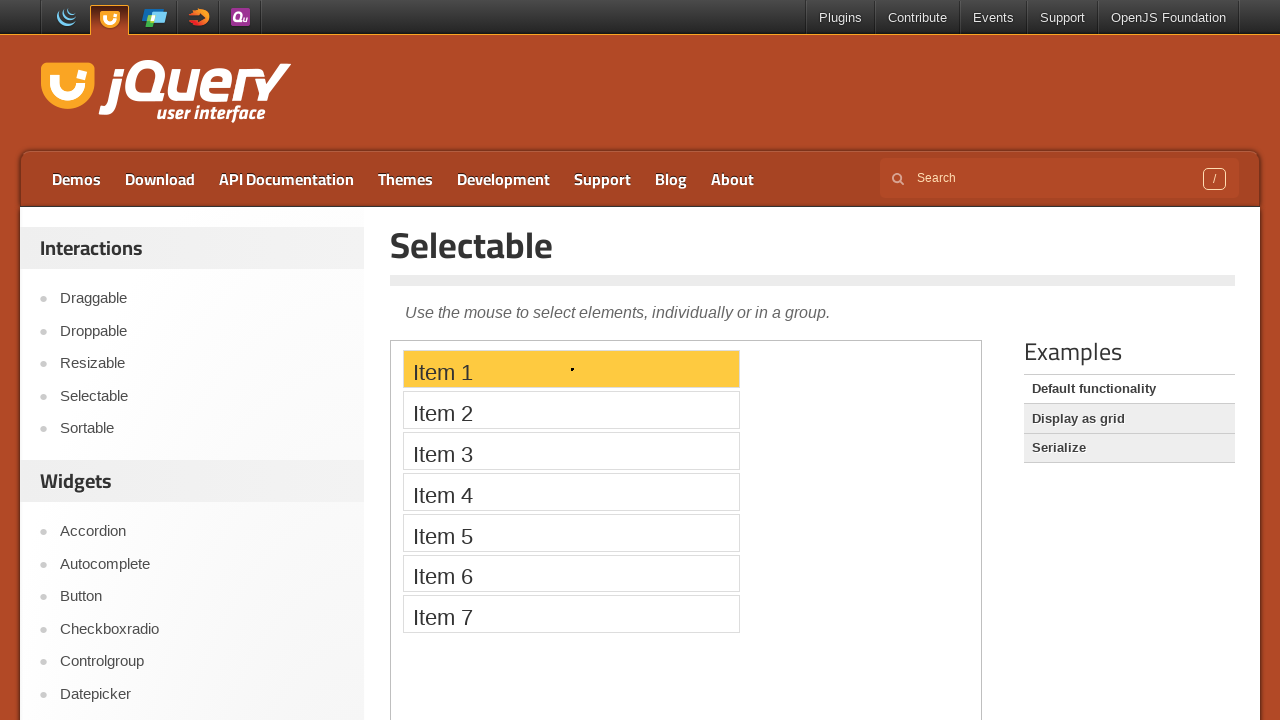

Dragged mouse to center of Item 4 while holding button at (571, 492)
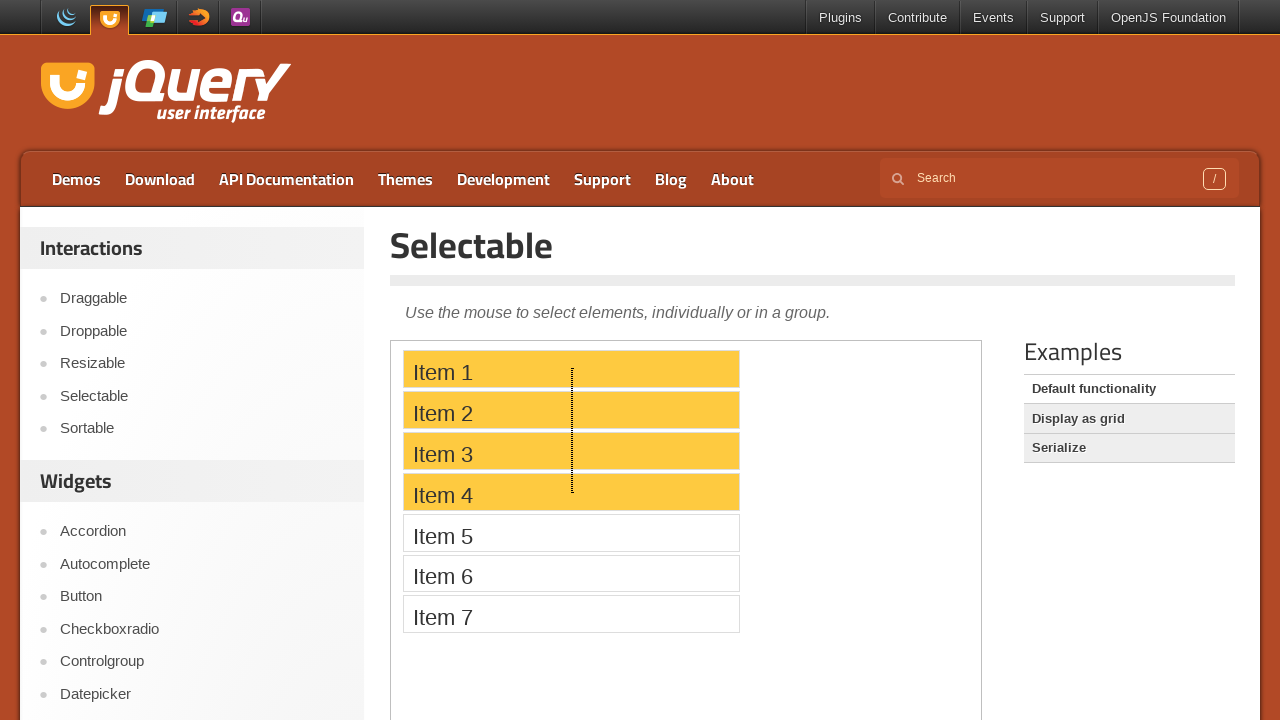

Released mouse button to complete drag selection at (571, 492)
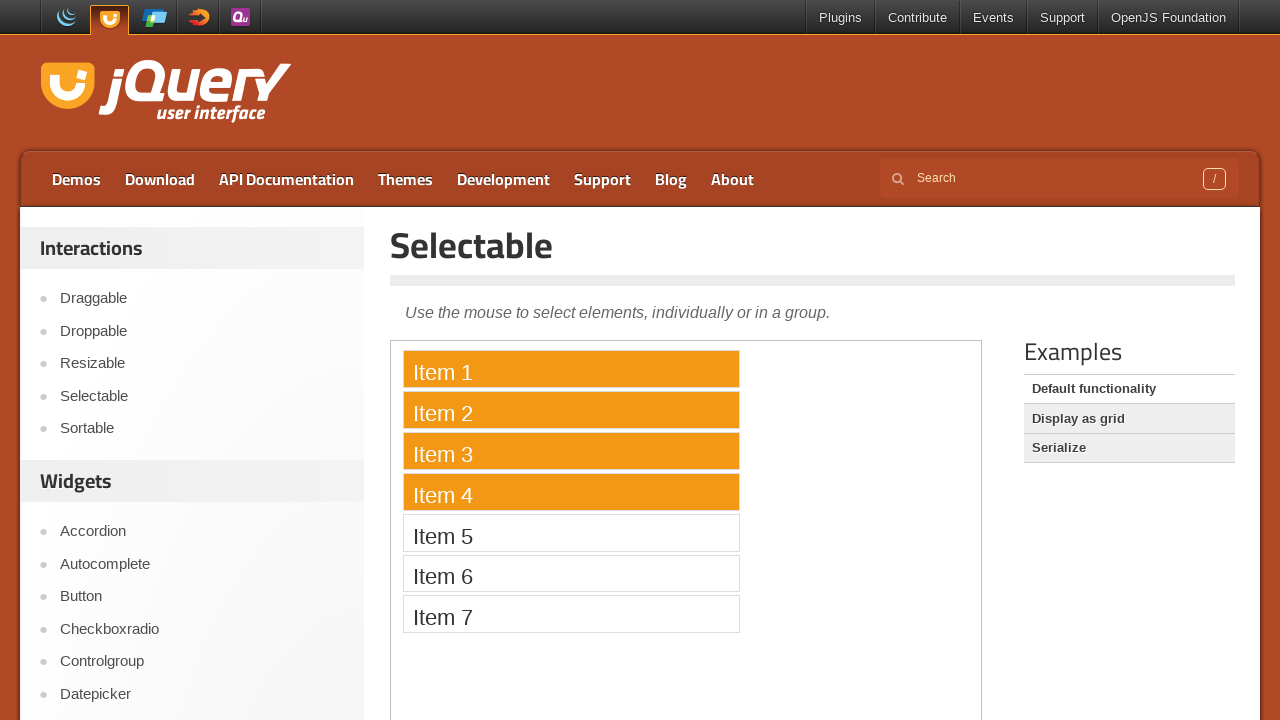

Verified items 1-4 are selected by waiting for ui-selected class
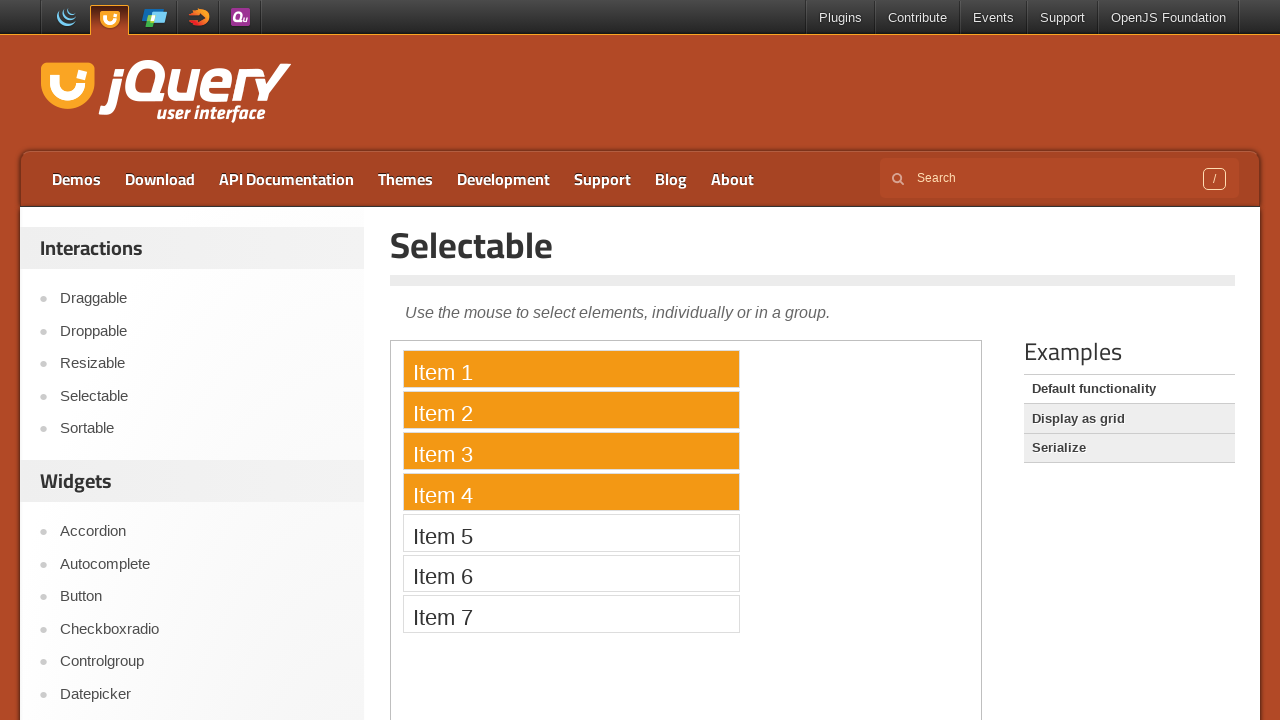

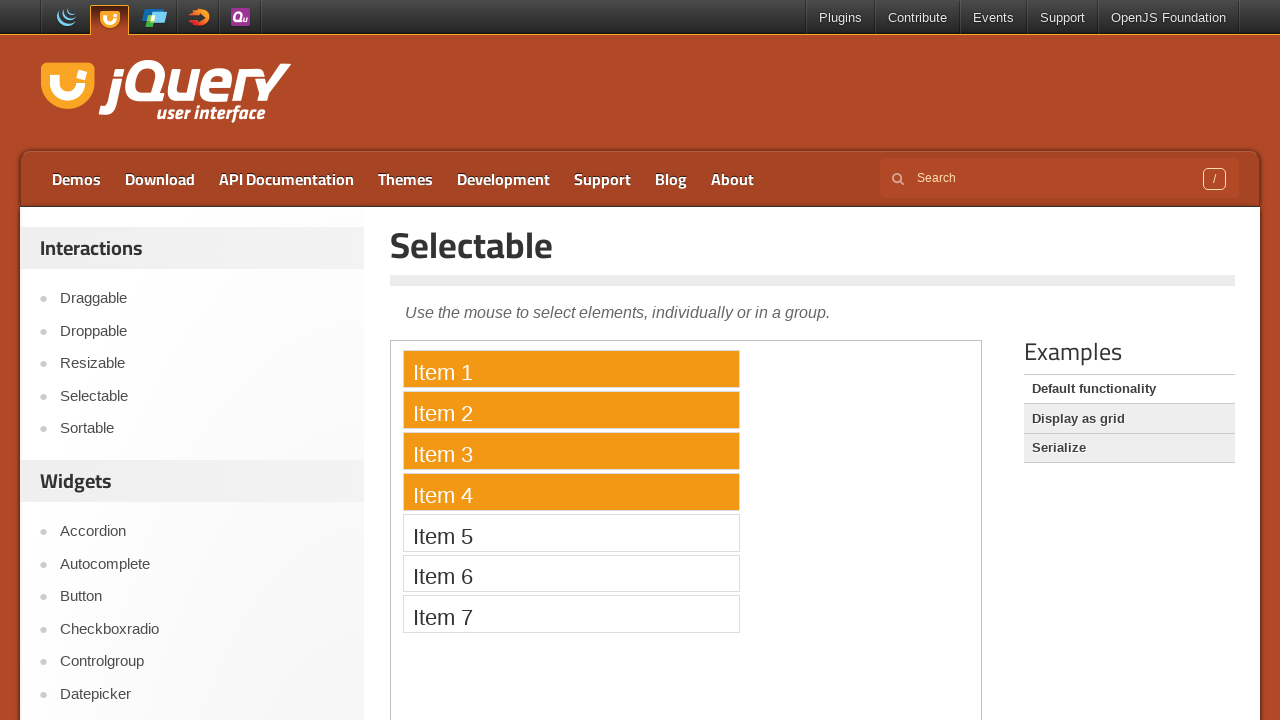